Tests DuckDuckGo search functionality by entering a search query for "gherkin test case" and verifying that search results are displayed.

Starting URL: https://duckduckgo.com/

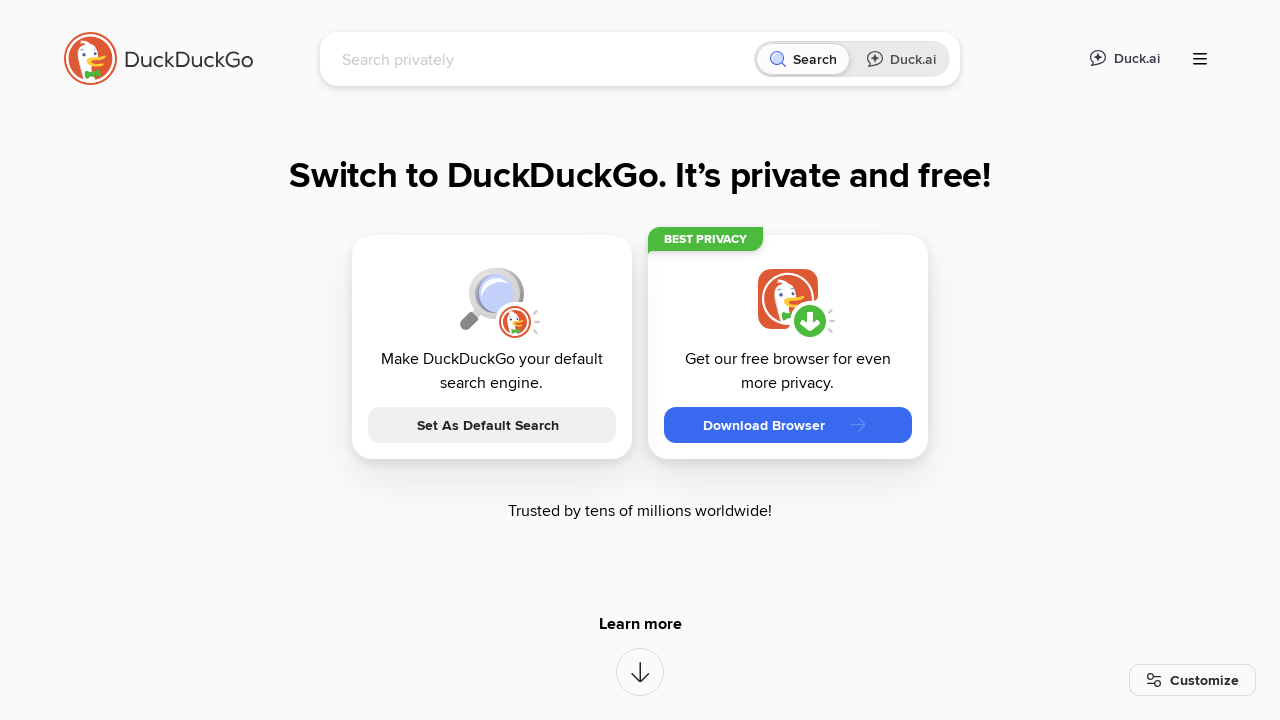

Filled search box with 'gherkin test case' on input[name='q']
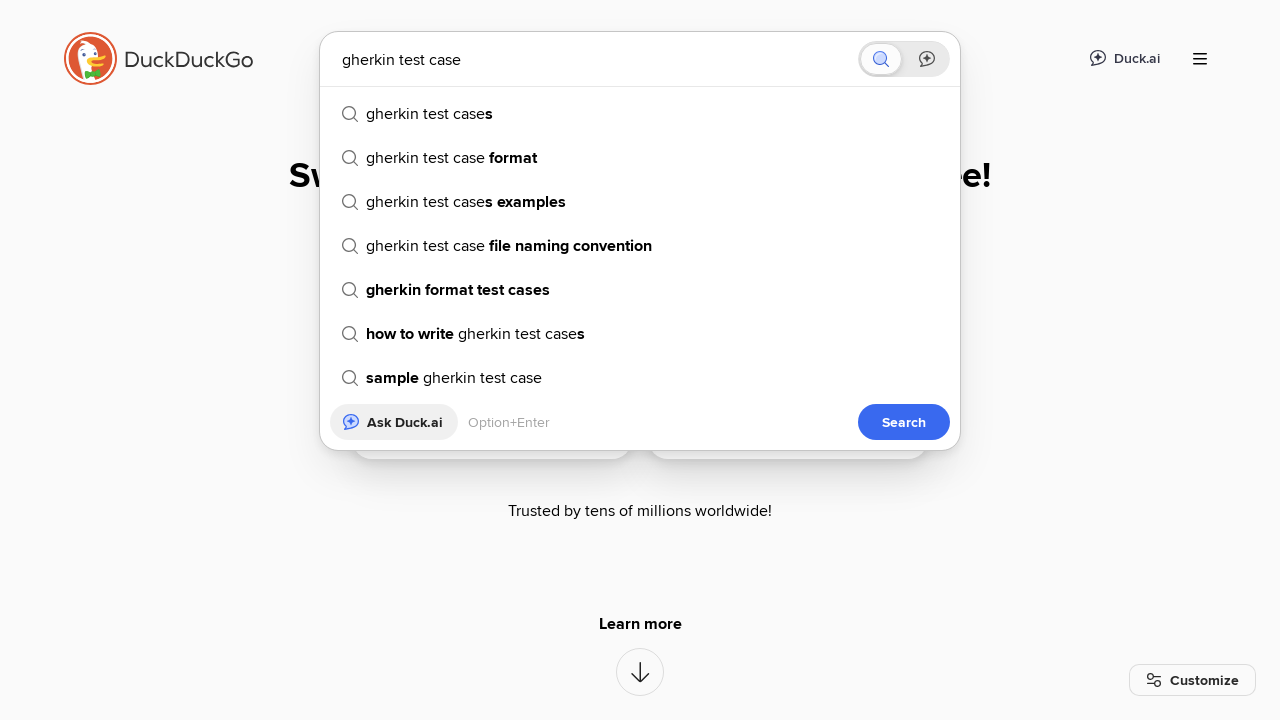

Pressed Enter to submit search query on input[name='q']
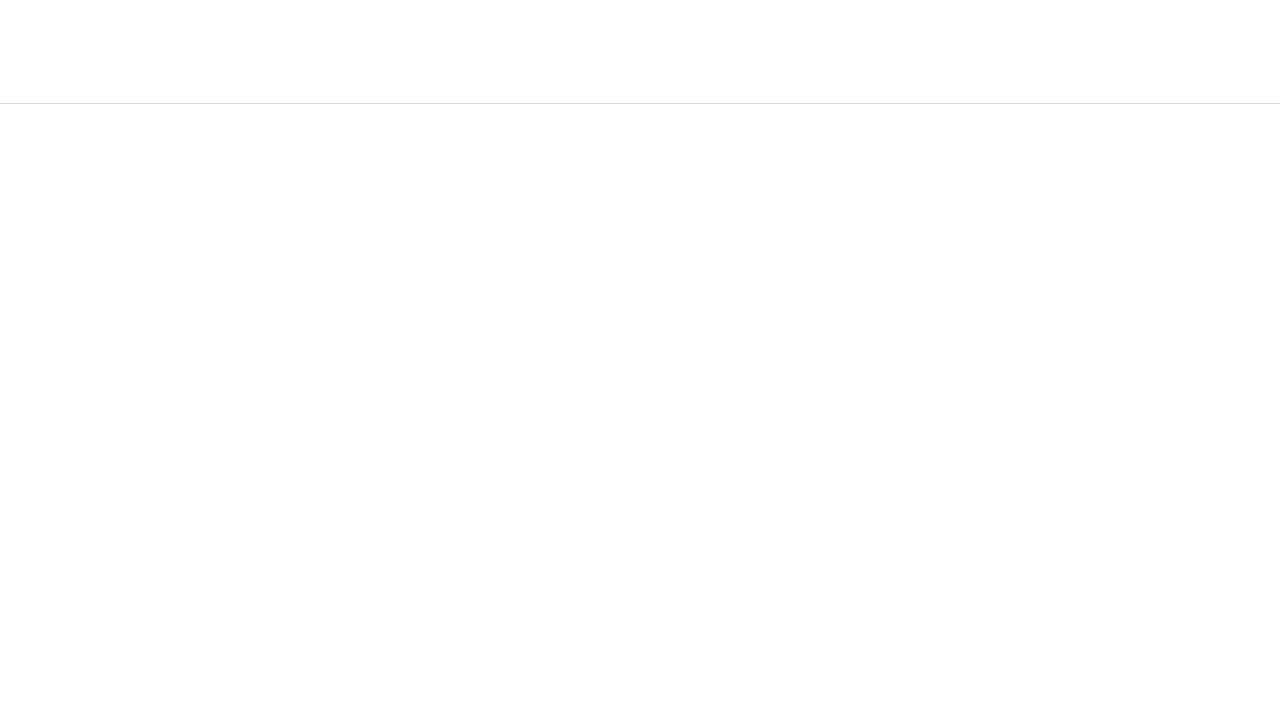

Search results loaded and verified
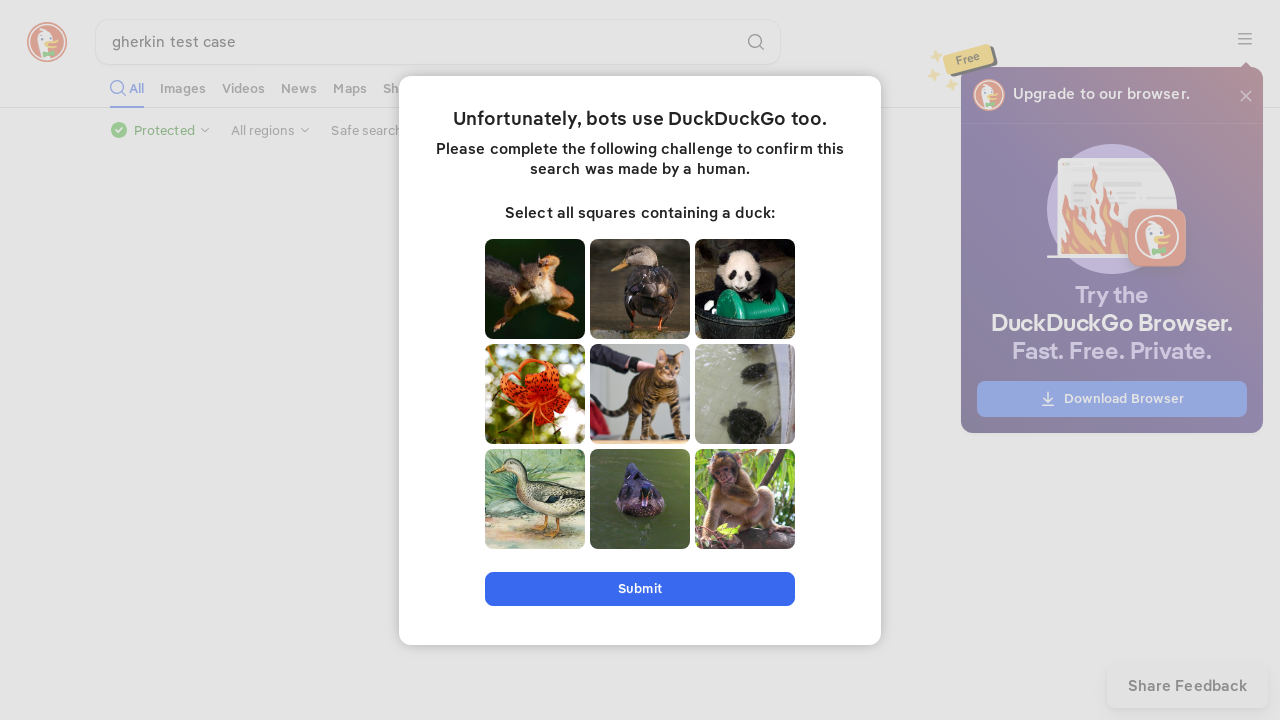

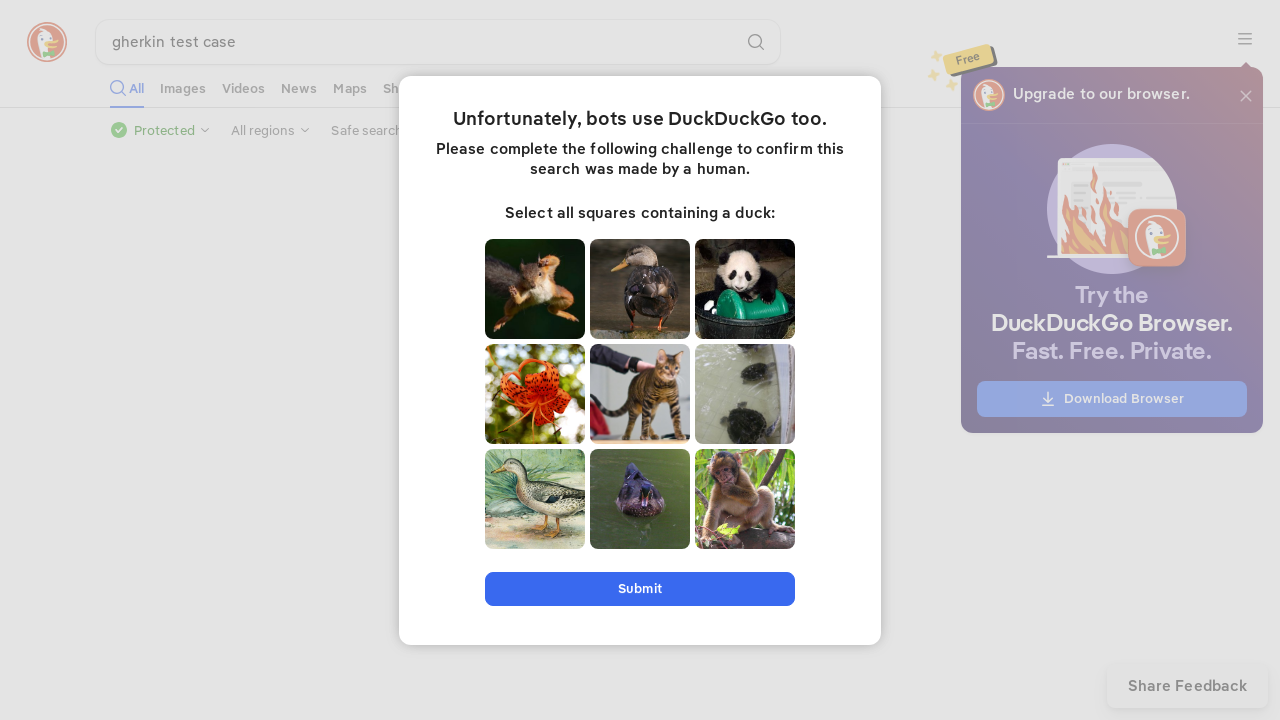